Tests dropdown selection functionality by navigating to a registration page and selecting an education level option from a dropdown menu

Starting URL: https://www.shadi.com/

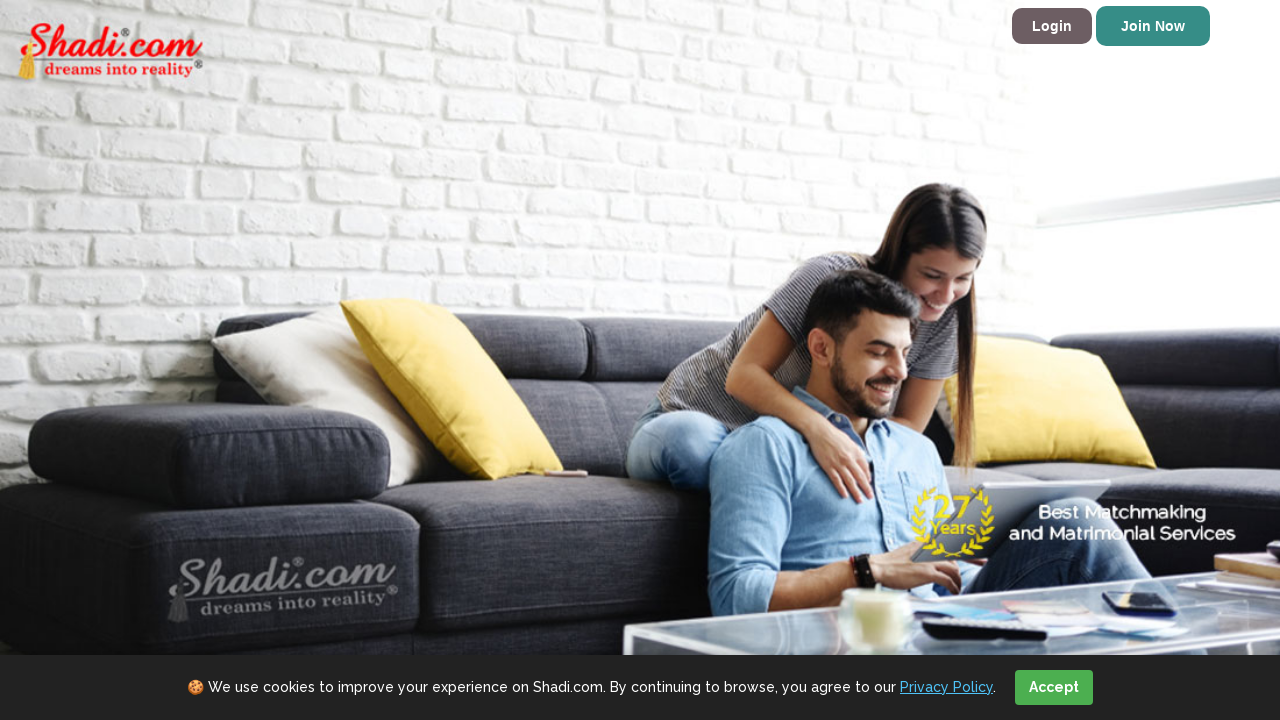

Clicked 'Join Now' link to navigate to registration form at (1153, 26) on text=Join Now
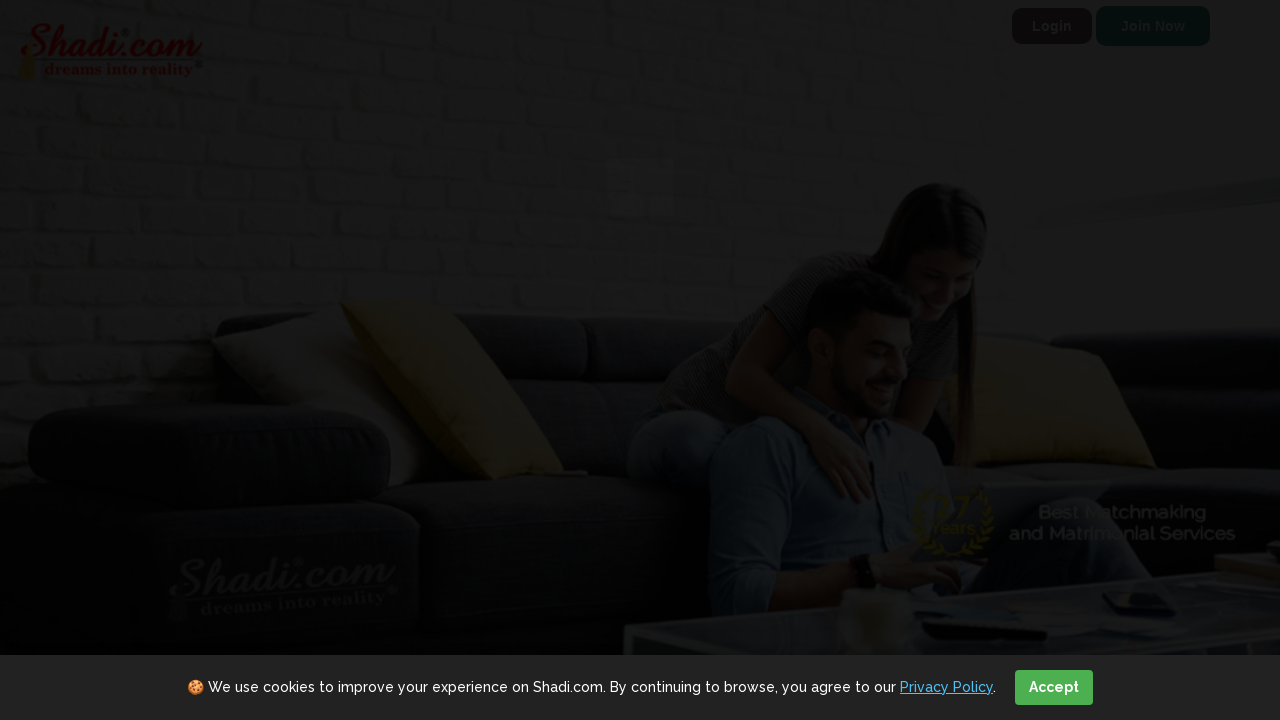

Education dropdown became visible
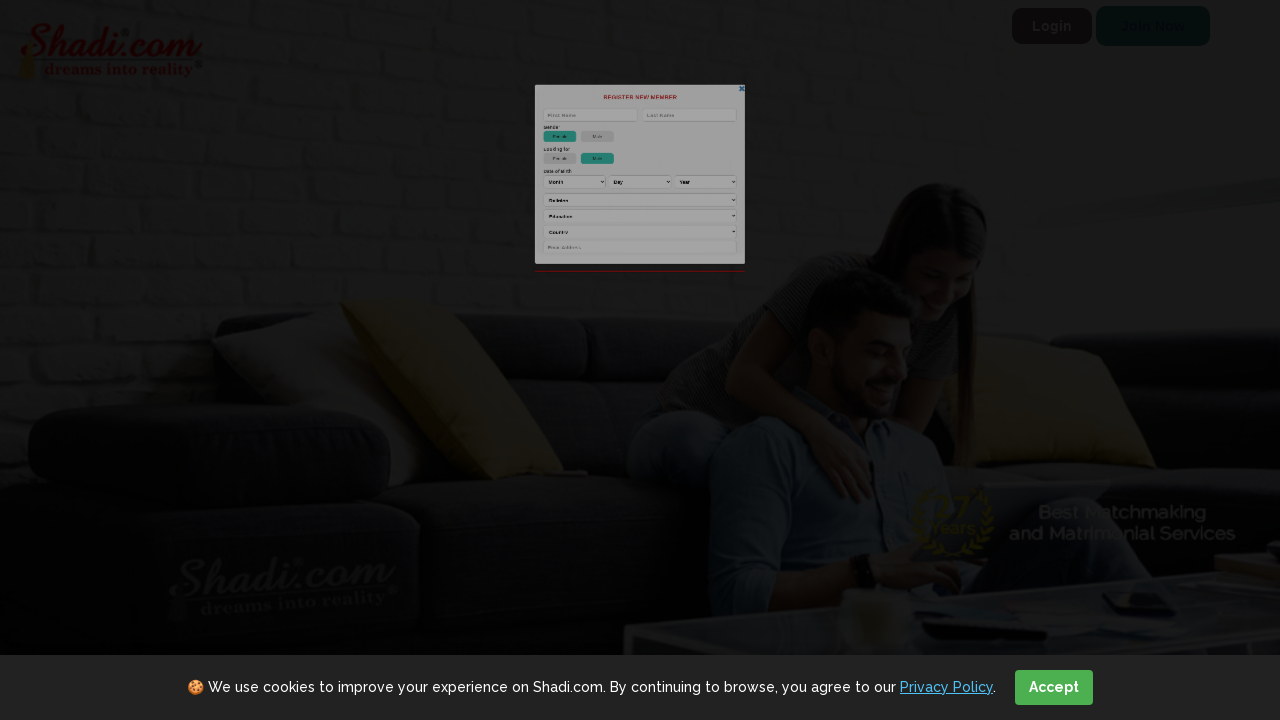

Selected 6th education level option from dropdown on select[id^='ddlEdu']
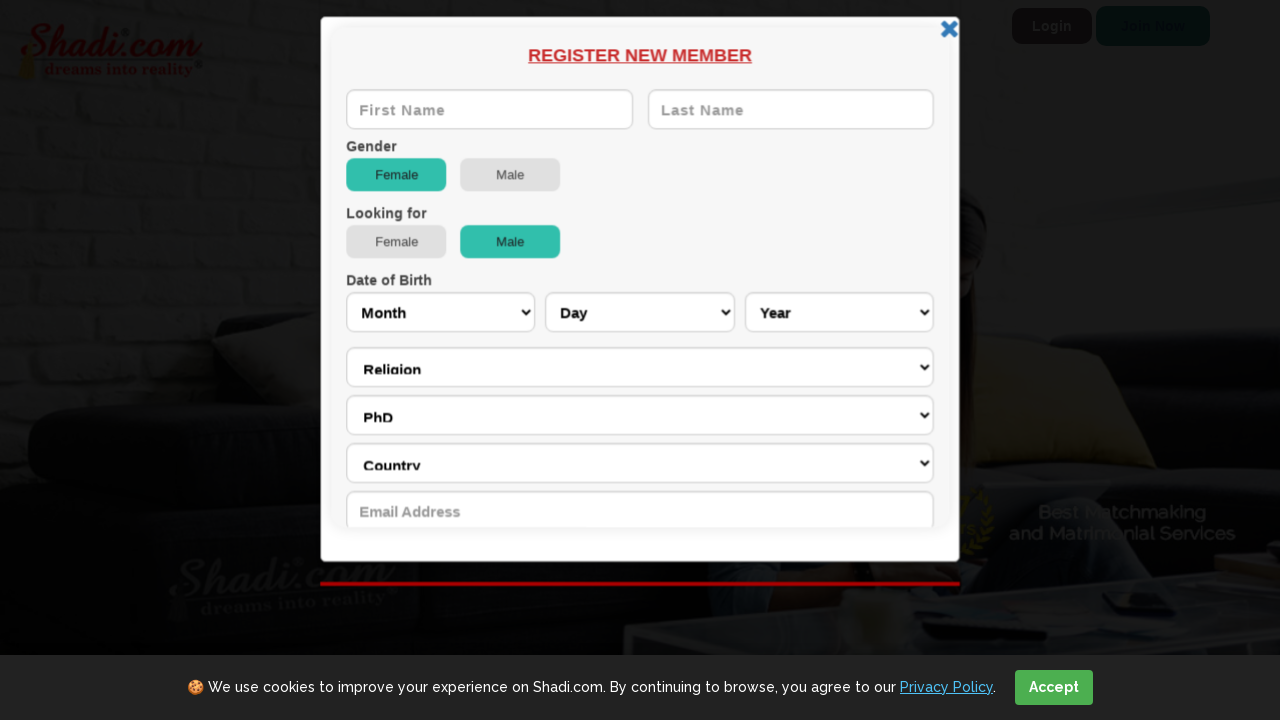

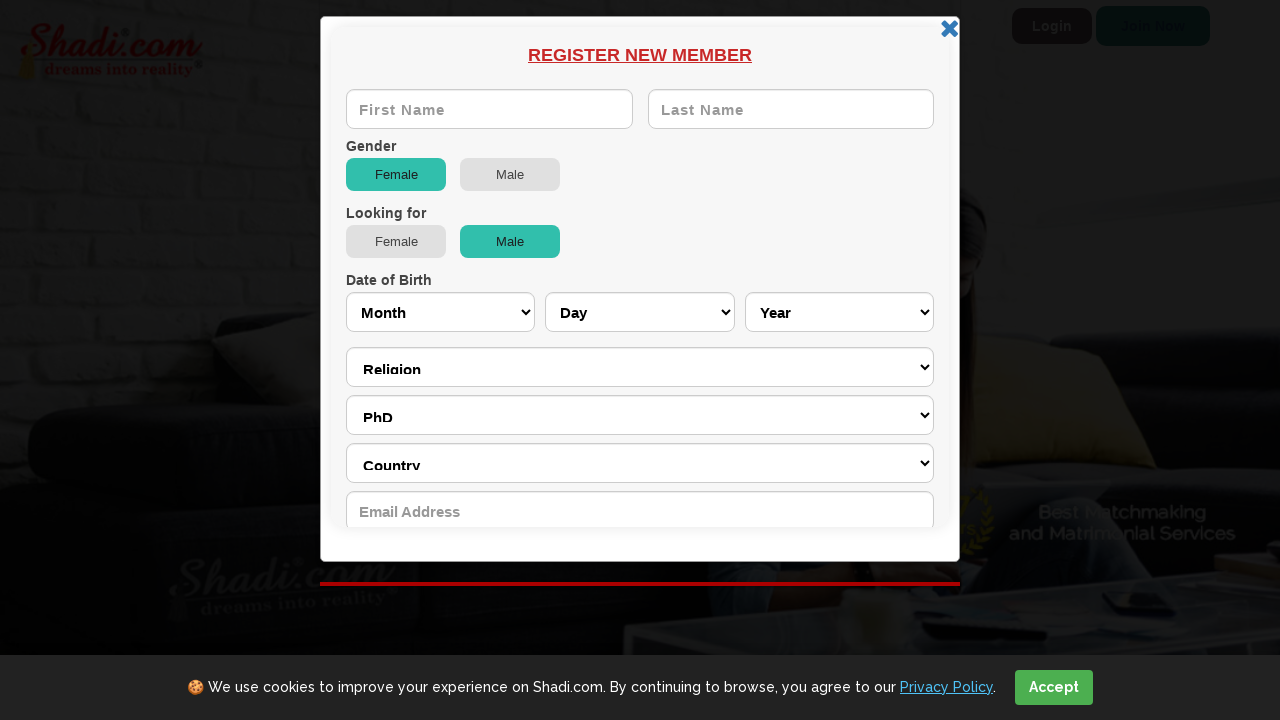